Navigates to OpenAI's API pricing page and waits for the page content to load, verifying that pricing information is displayed on the page.

Starting URL: https://openai.com/api/pricing/

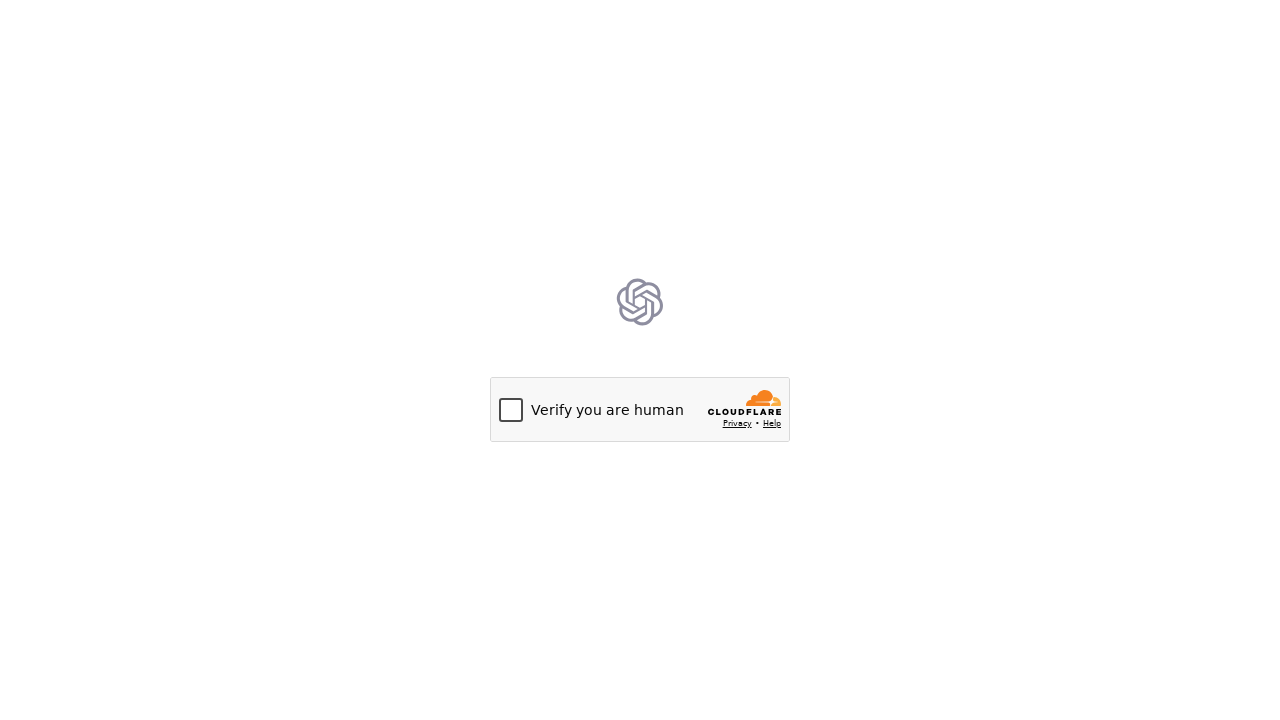

Navigated to OpenAI API pricing page
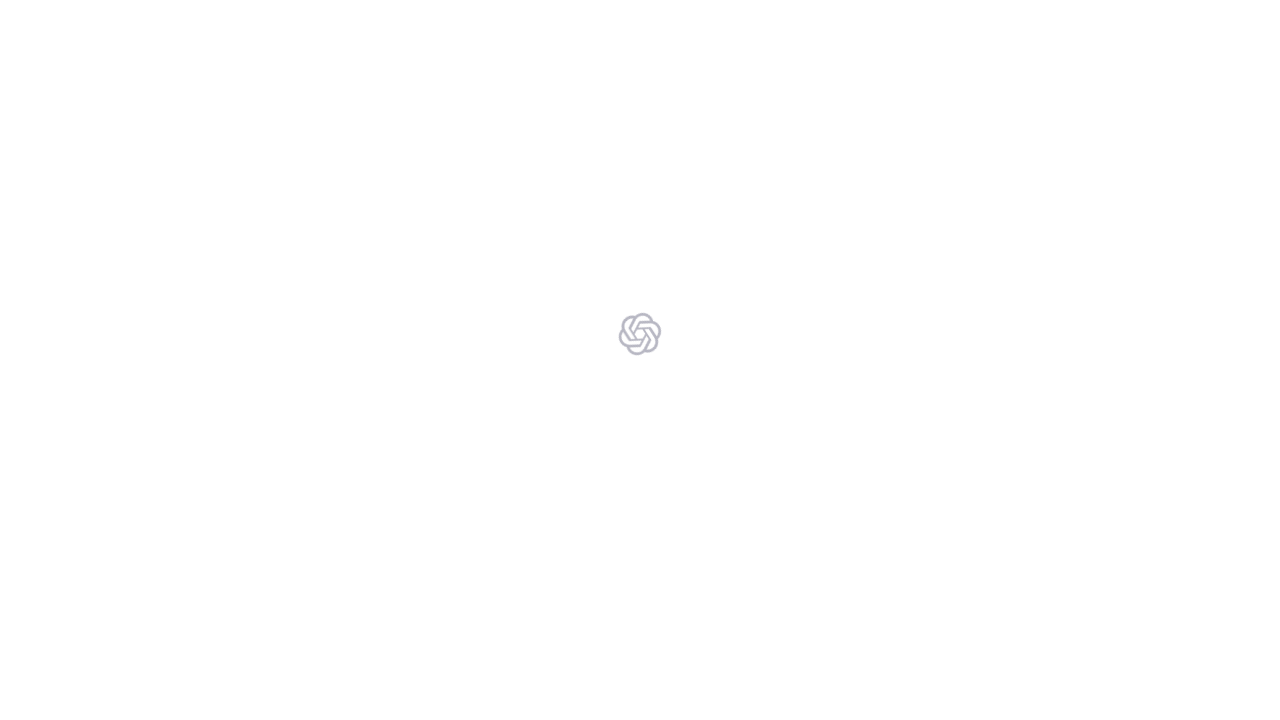

Page DOM content fully loaded
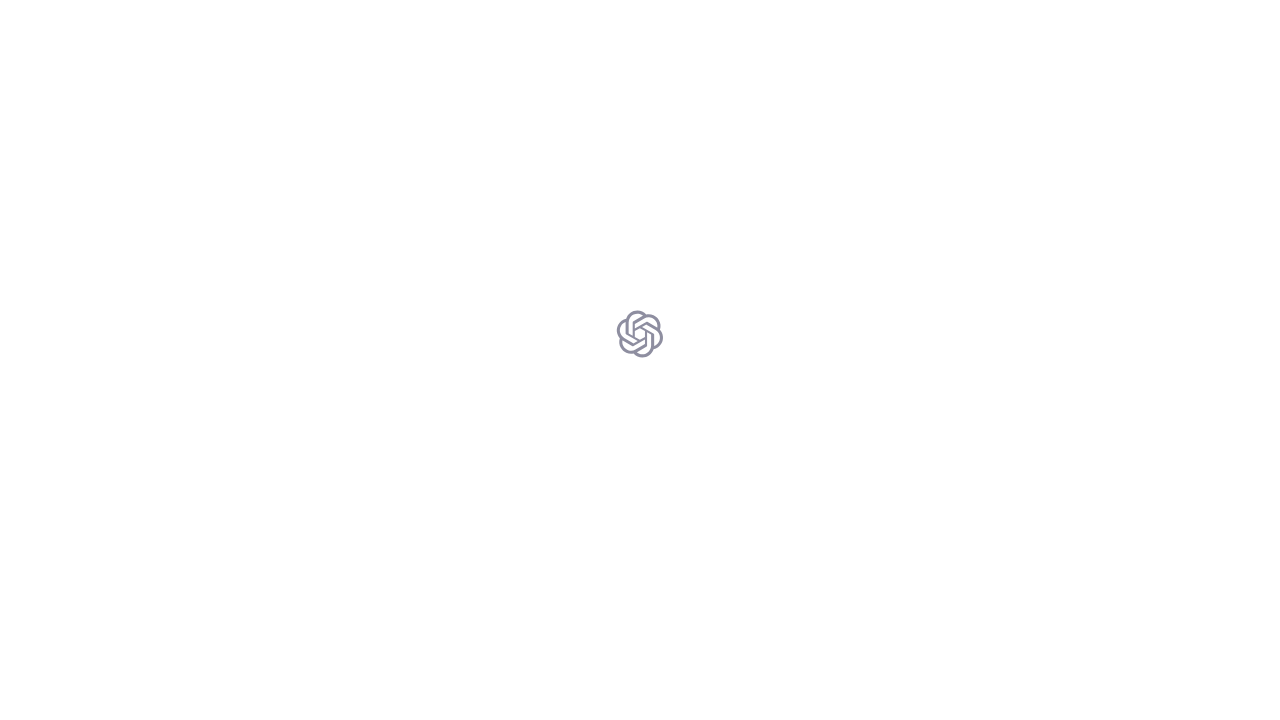

Page body element is visible, pricing information displayed
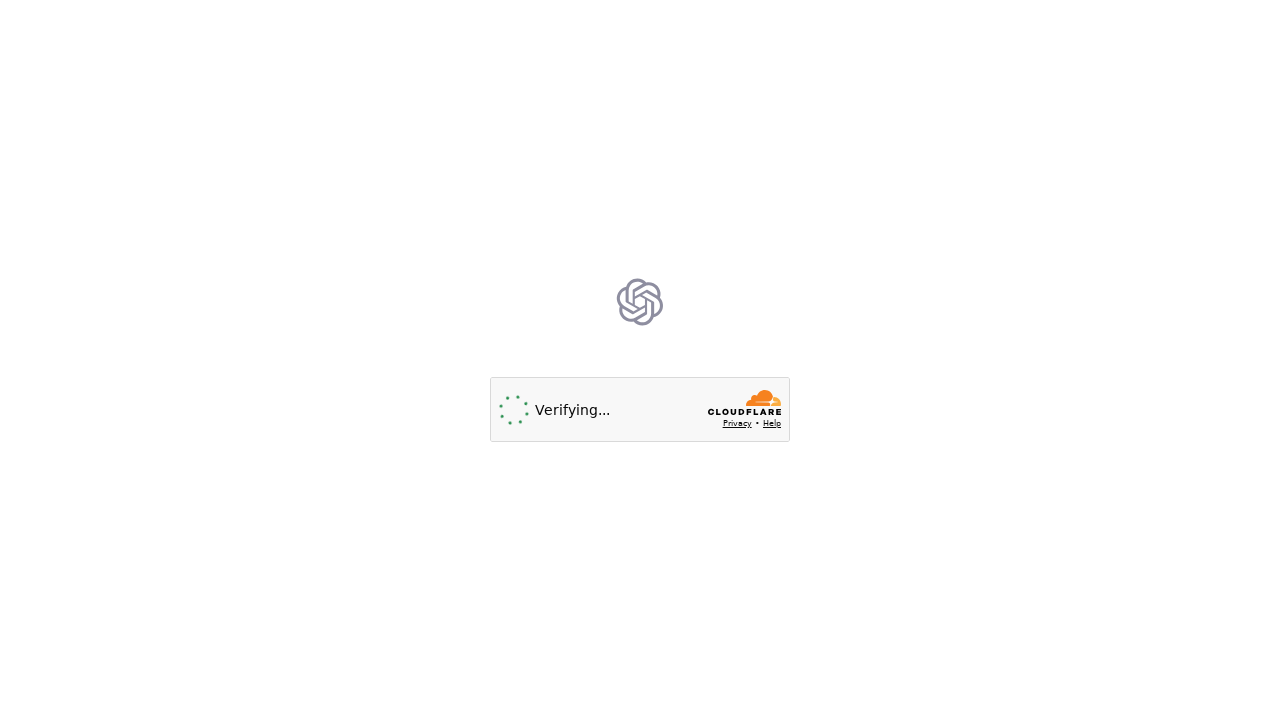

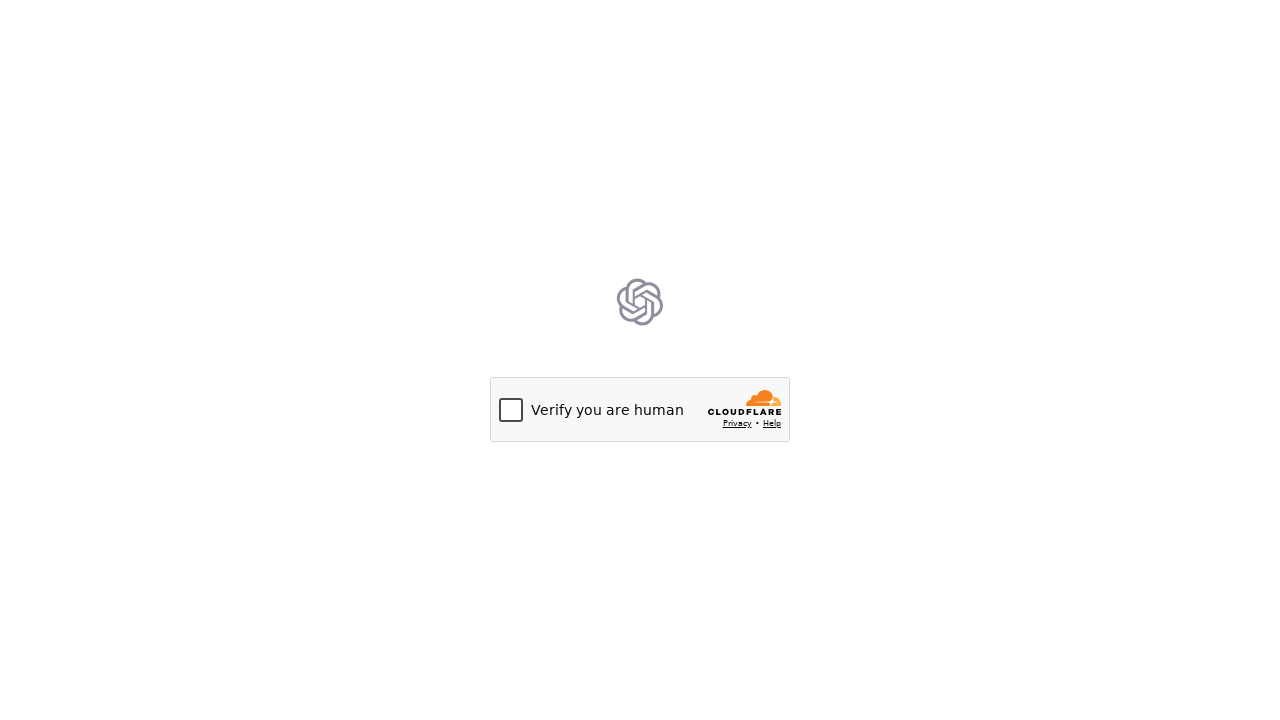